Navigates to Automation Exercise website and verifies that button elements are present on the page

Starting URL: https://www.automationexercise.com/

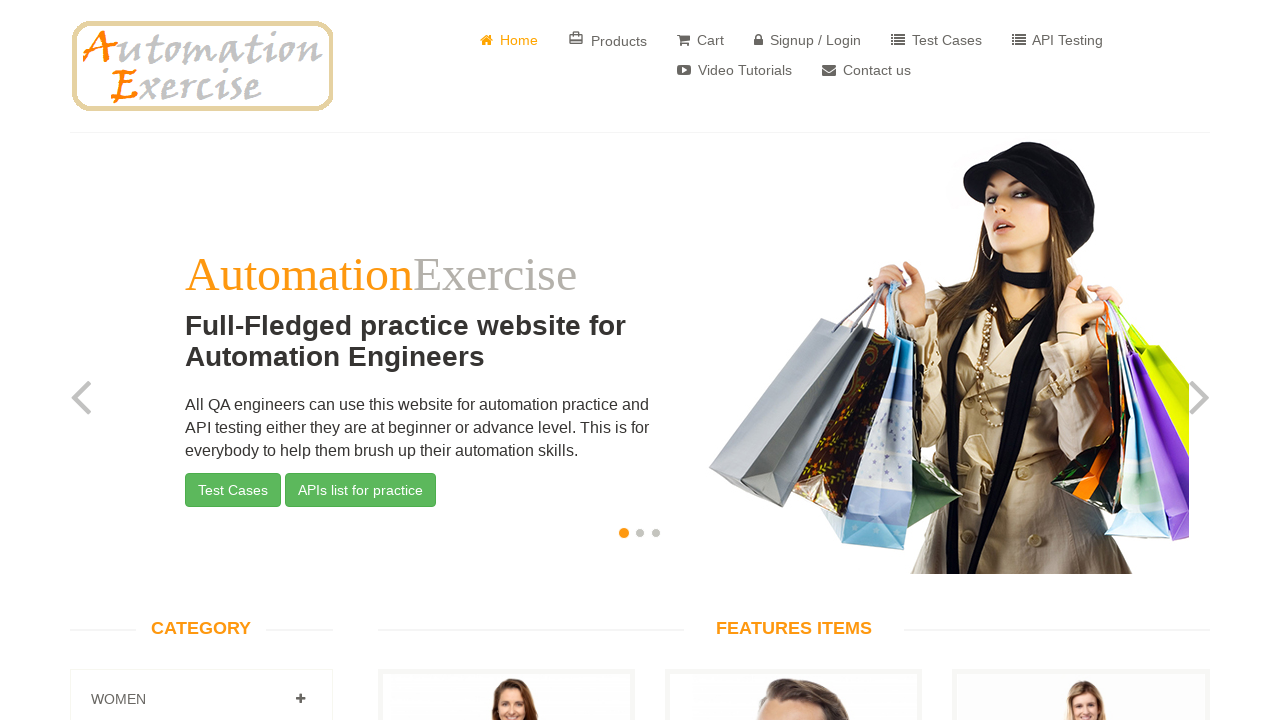

Waited for page to fully load (networkidle state)
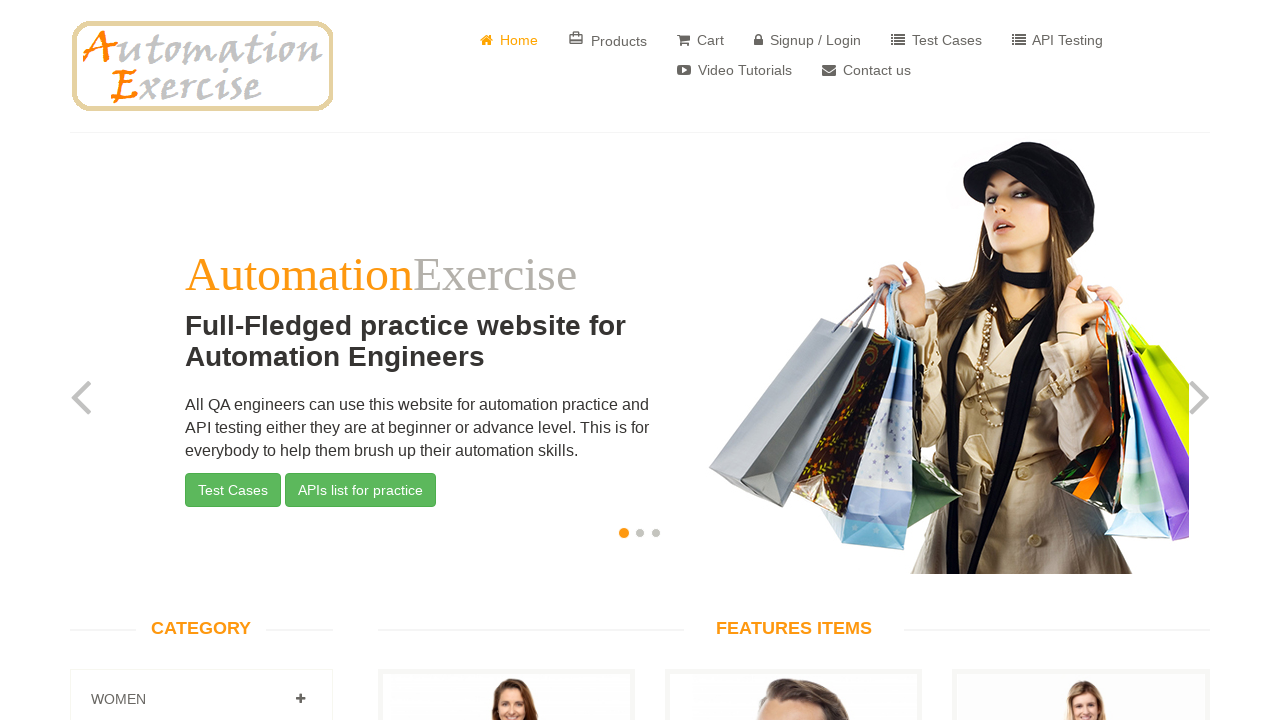

Confirmed button elements are present on the page
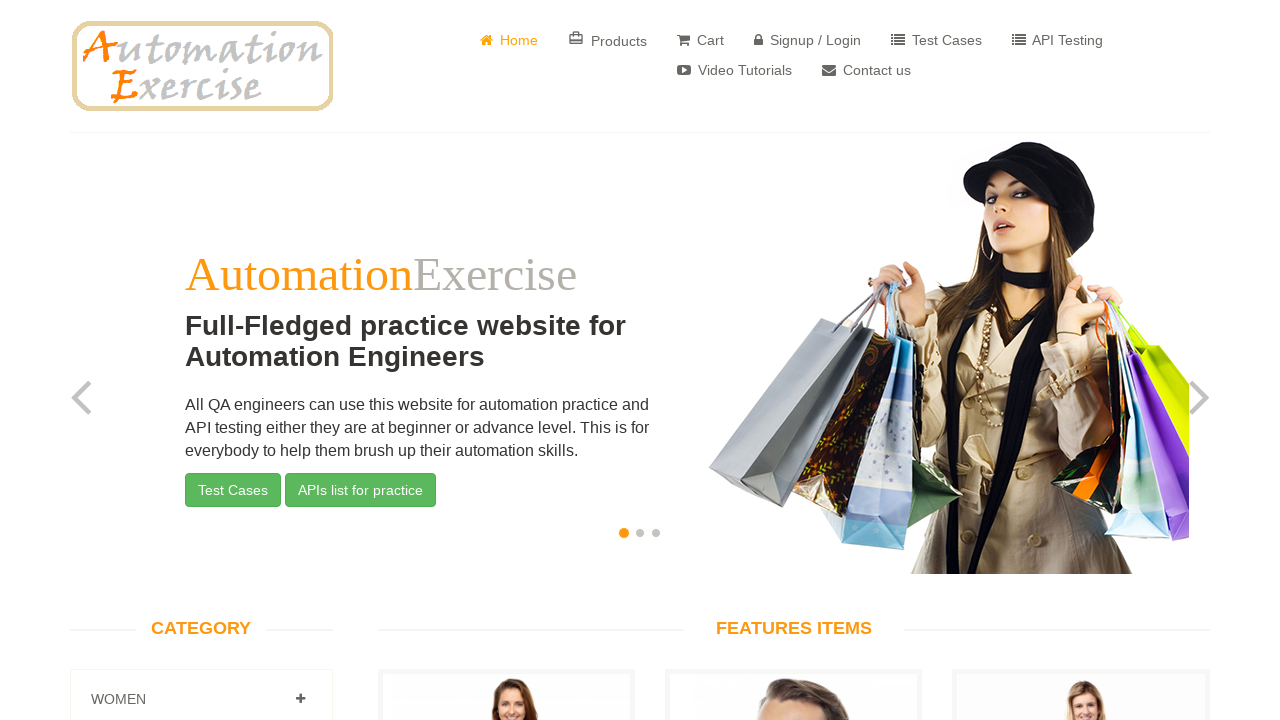

Located all button elements on the page
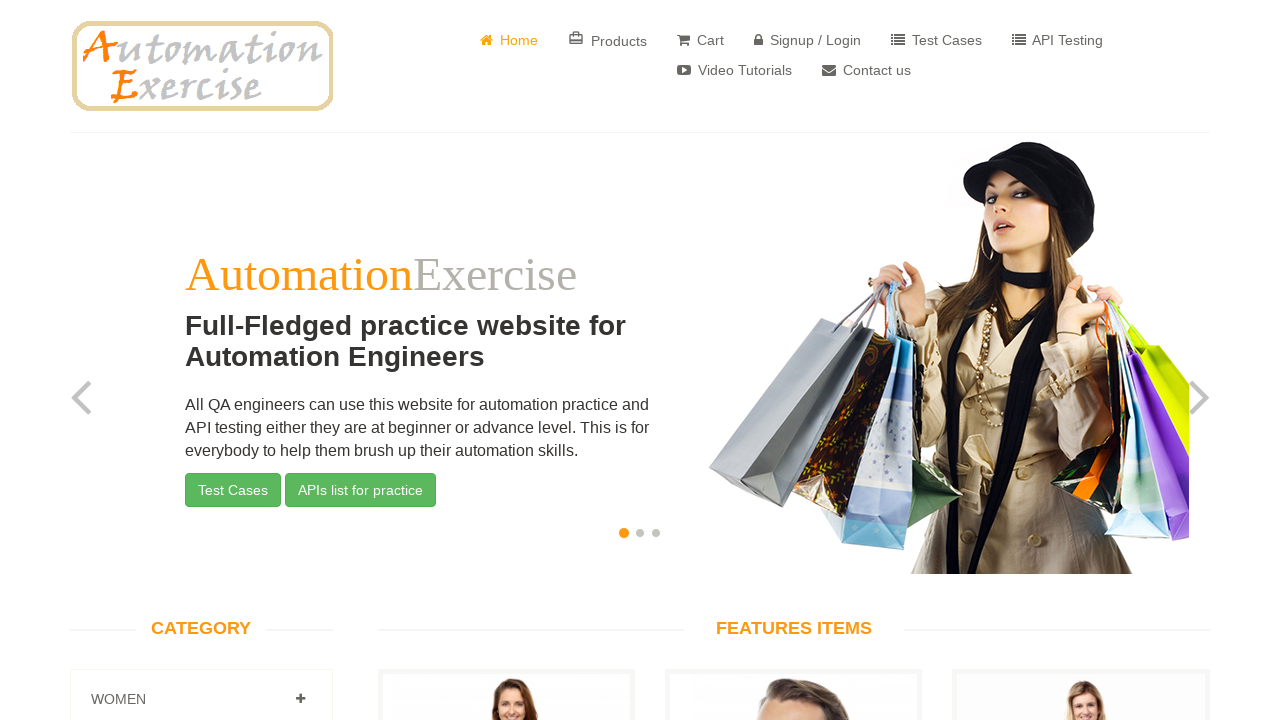

Verified first button element is visible
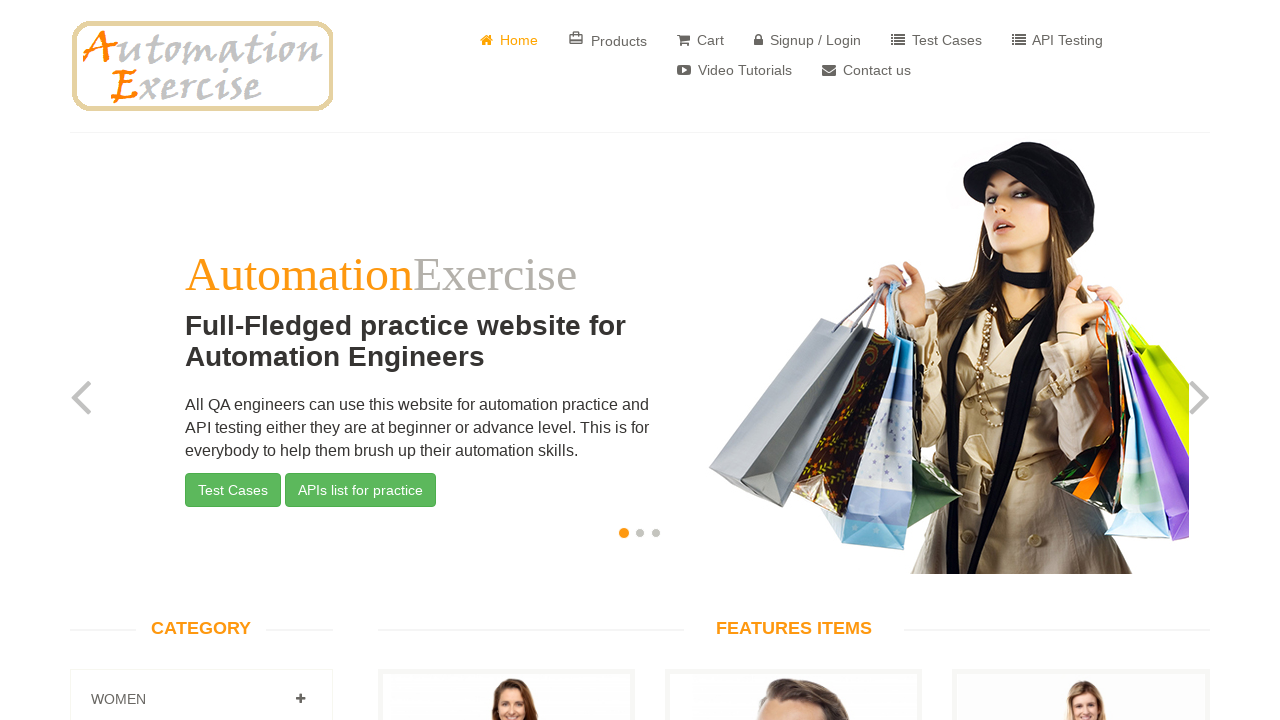

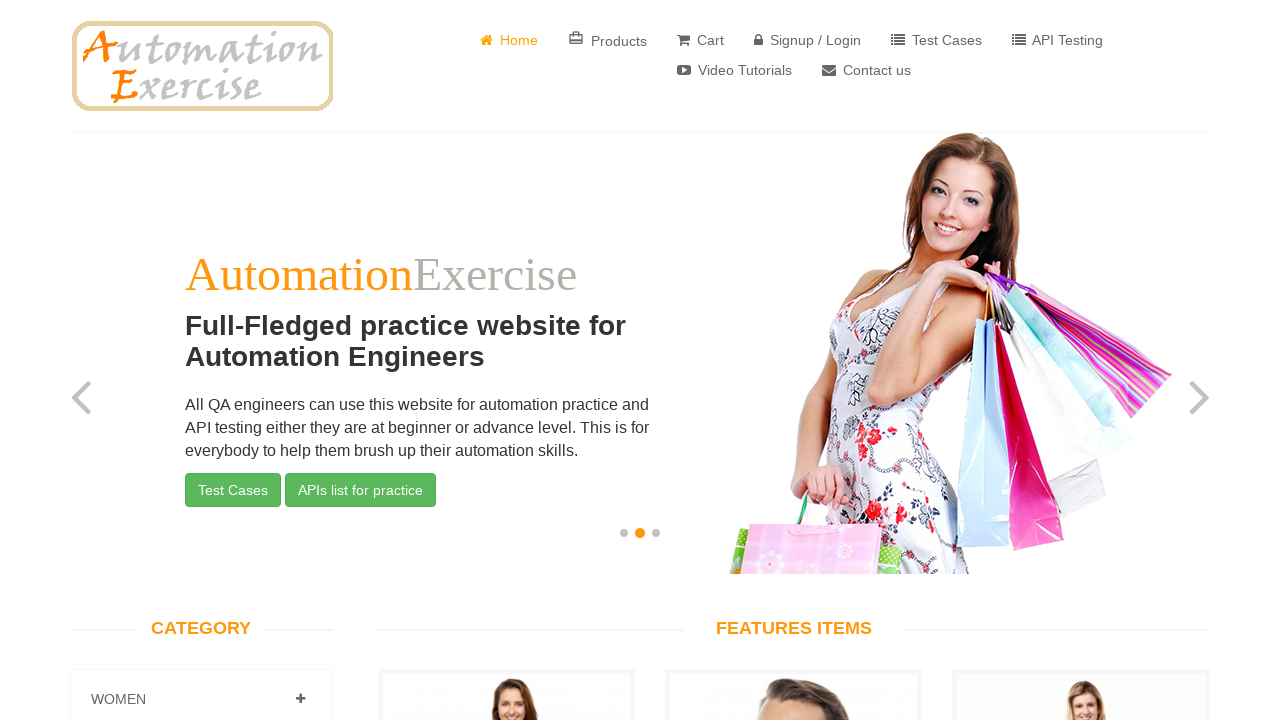